Tests radio button interaction by selecting a radio button and verifying its state

Starting URL: http://omayo.blogspot.com/

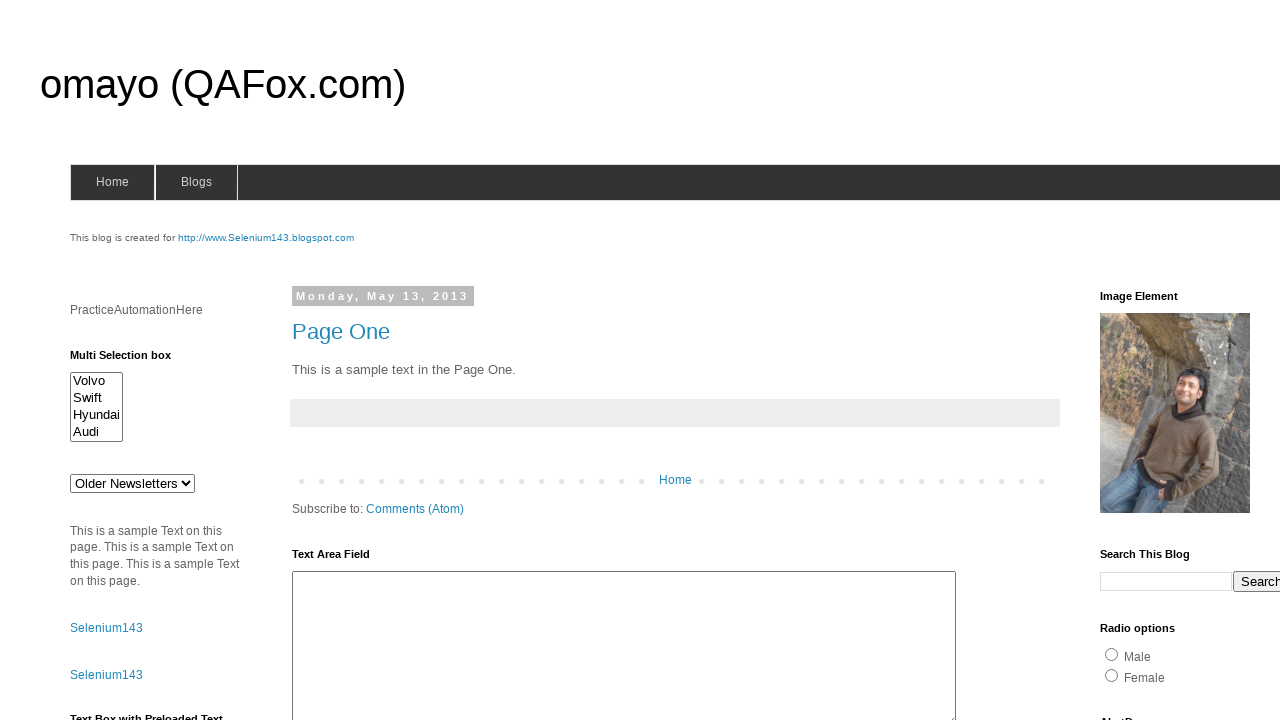

Navigated to http://omayo.blogspot.com/
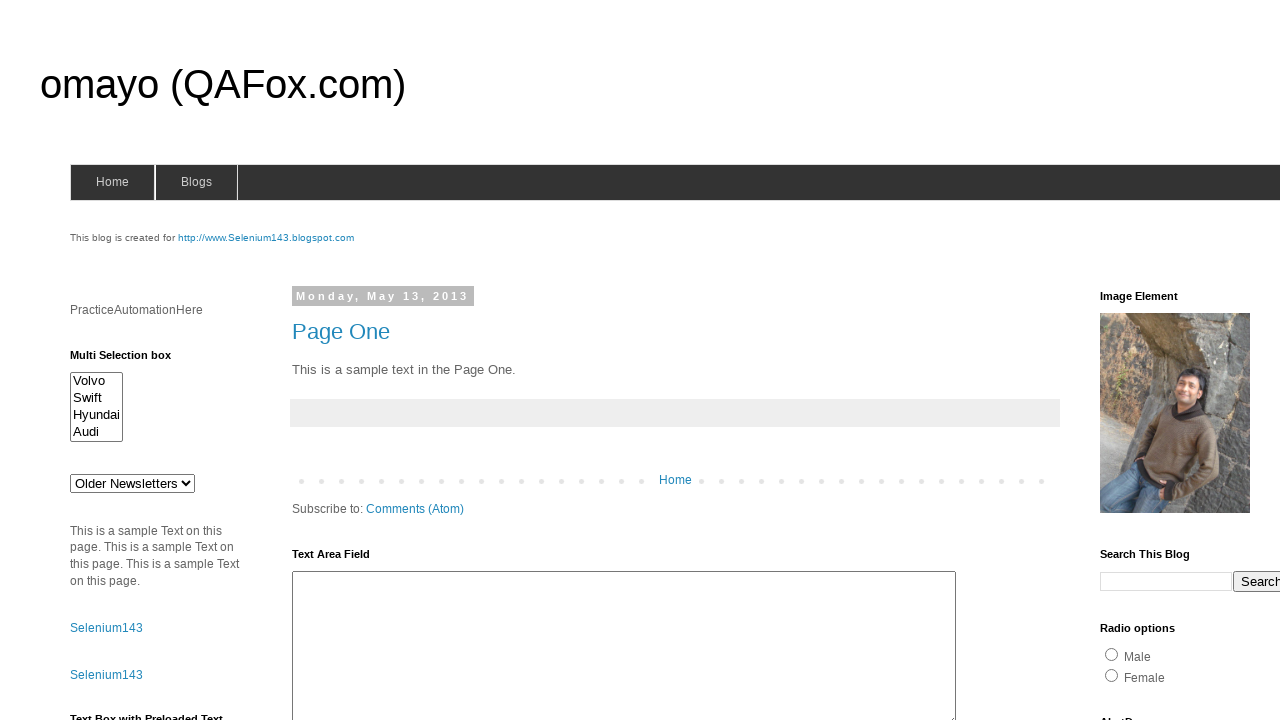

Clicked radio button with id='radio1' at (1112, 654) on input#radio1
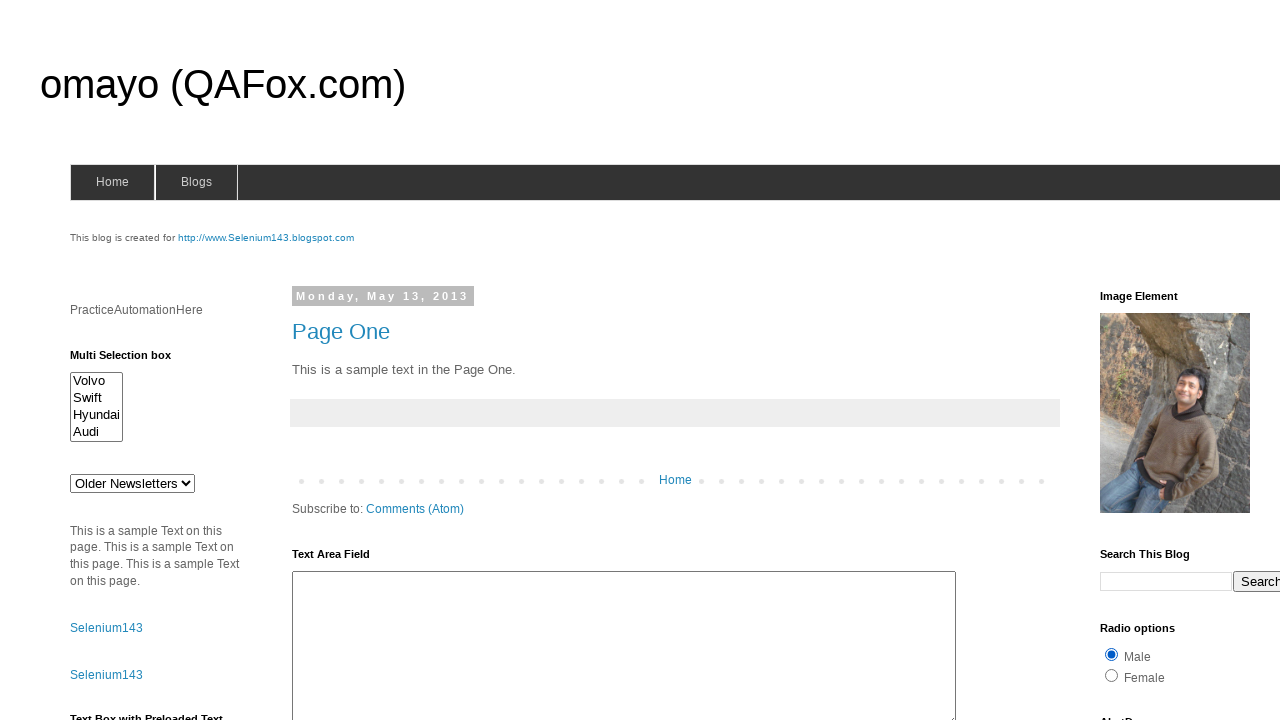

Verified that radio button 'radio1' is selected
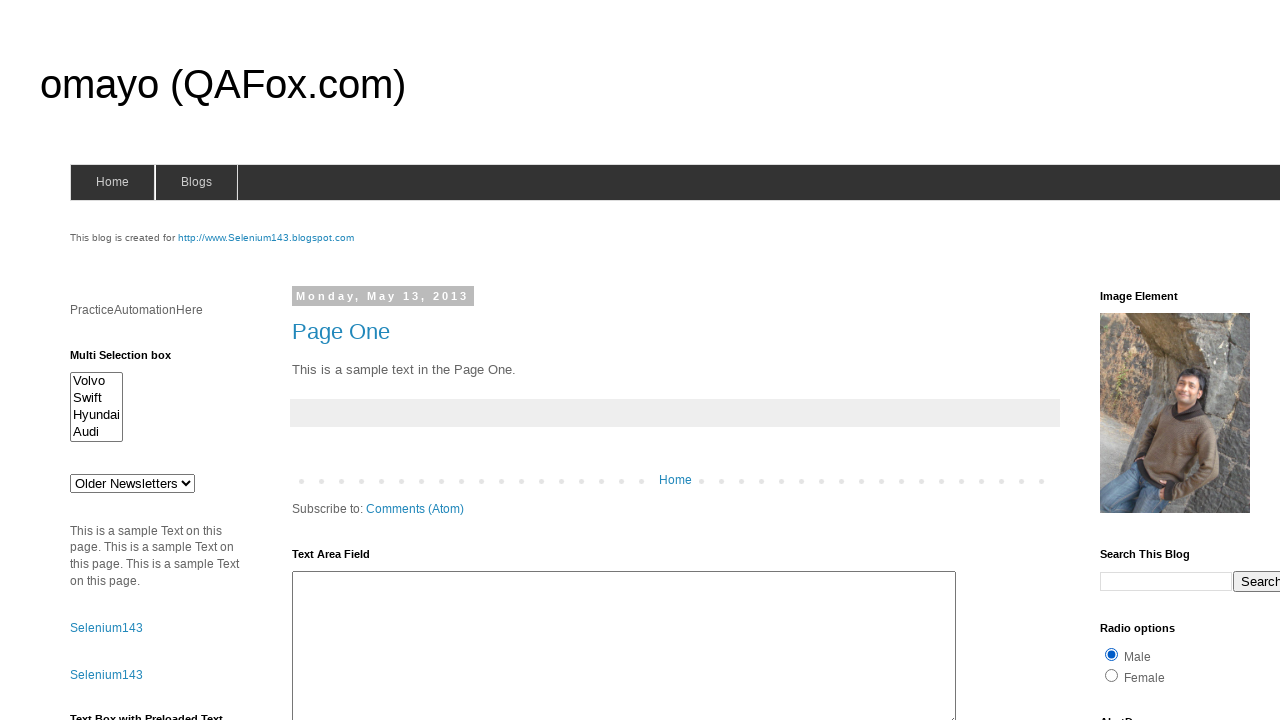

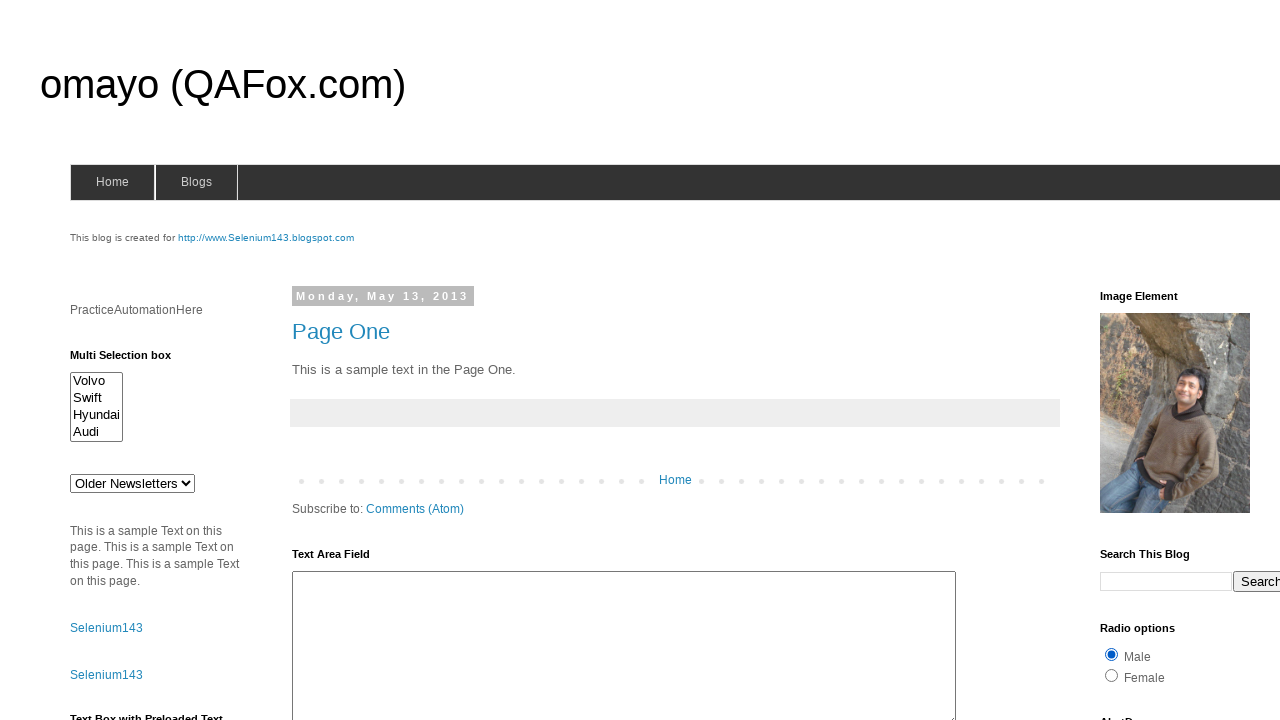